Tests scroll bar functionality by scrolling a hidden button into view and clicking it on the UI Testing Playground site.

Starting URL: http://uitestingplayground.com/scrollbars

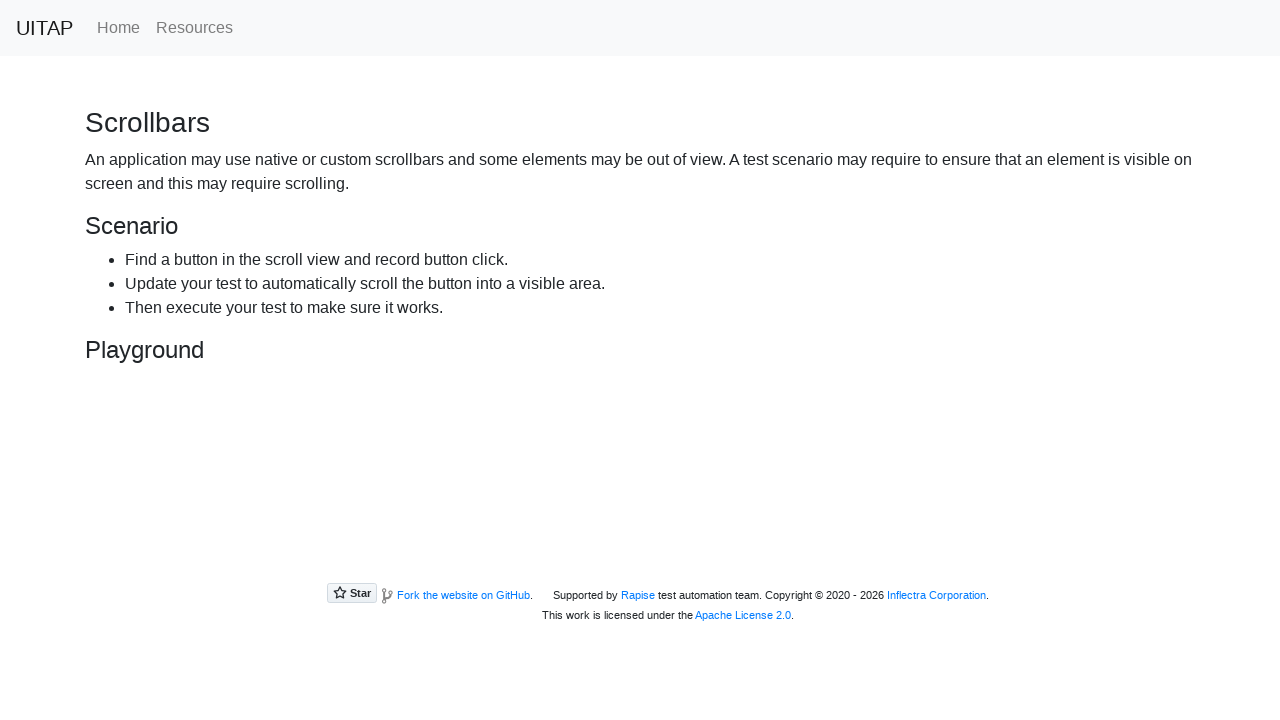

Located the hiding button element
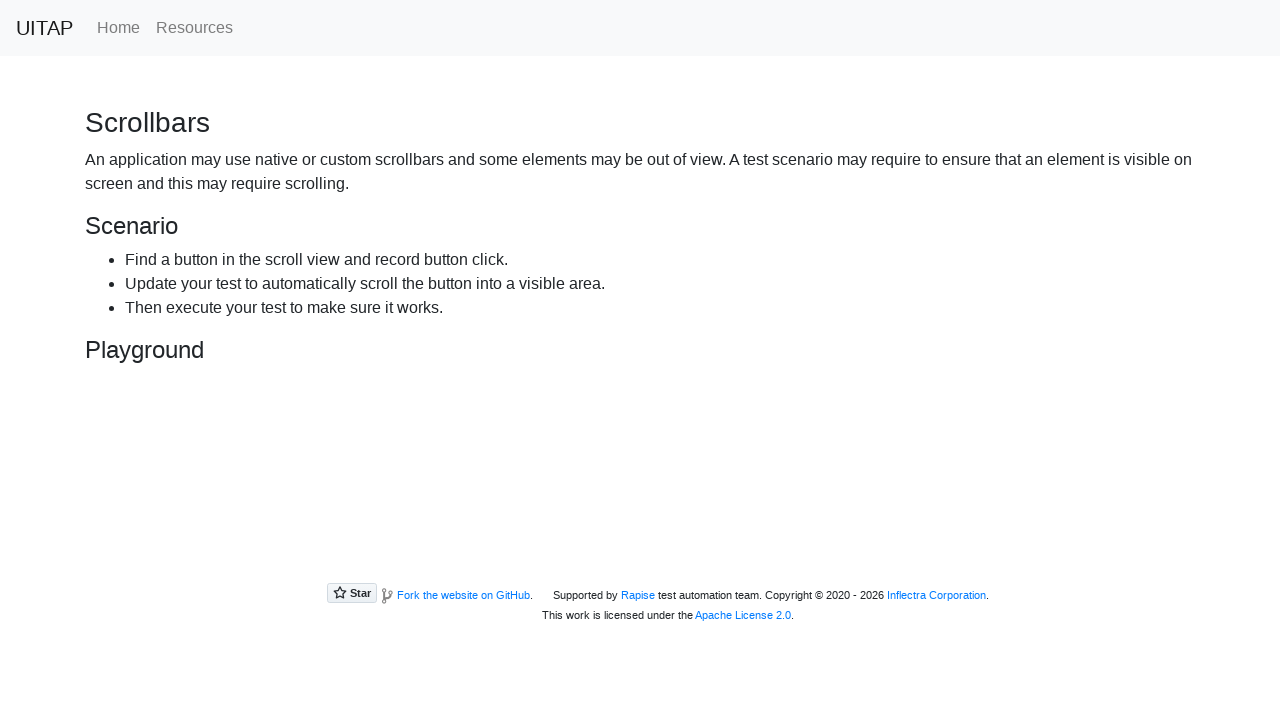

Scrolled the hidden button into view
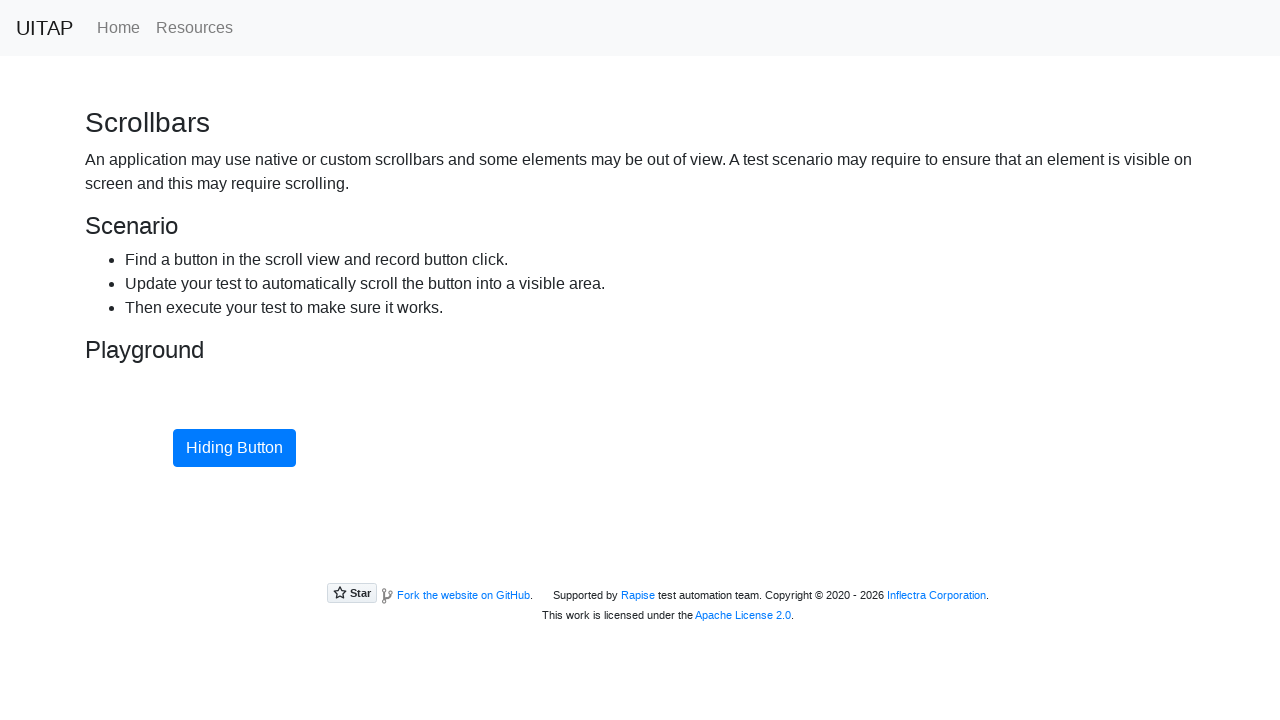

Clicked the button that was hidden by scroll at (234, 448) on #hidingButton
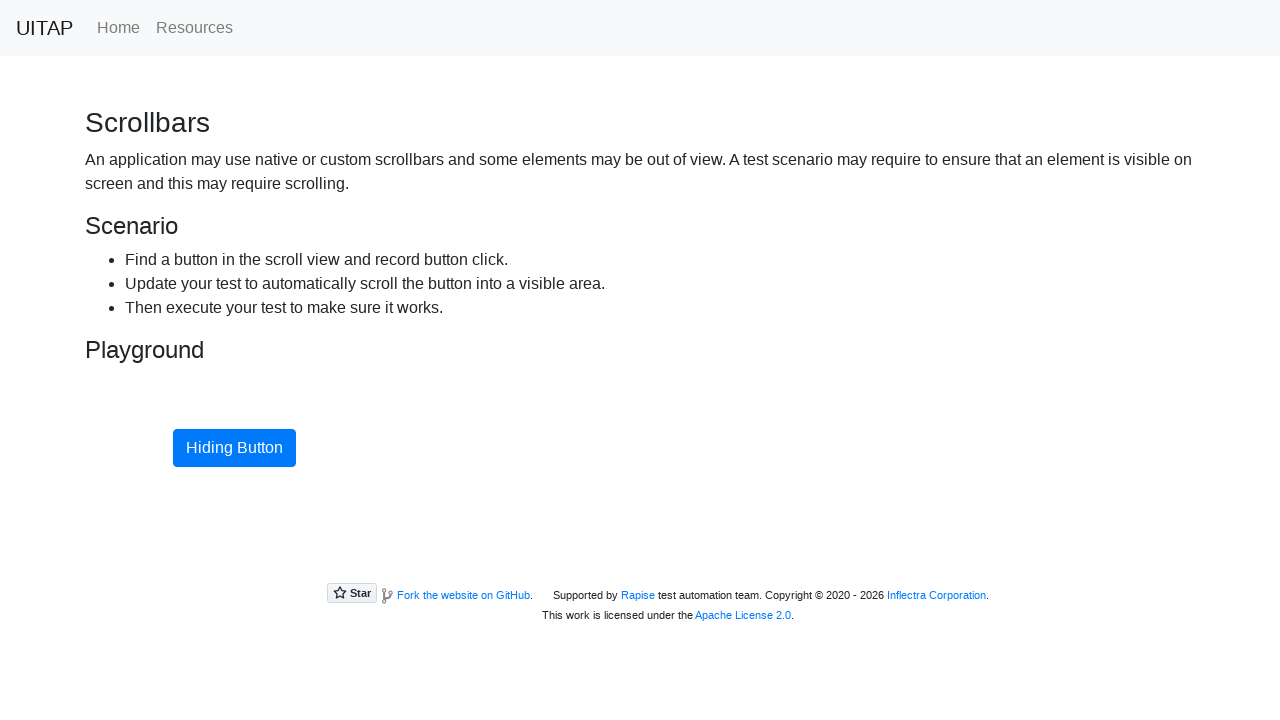

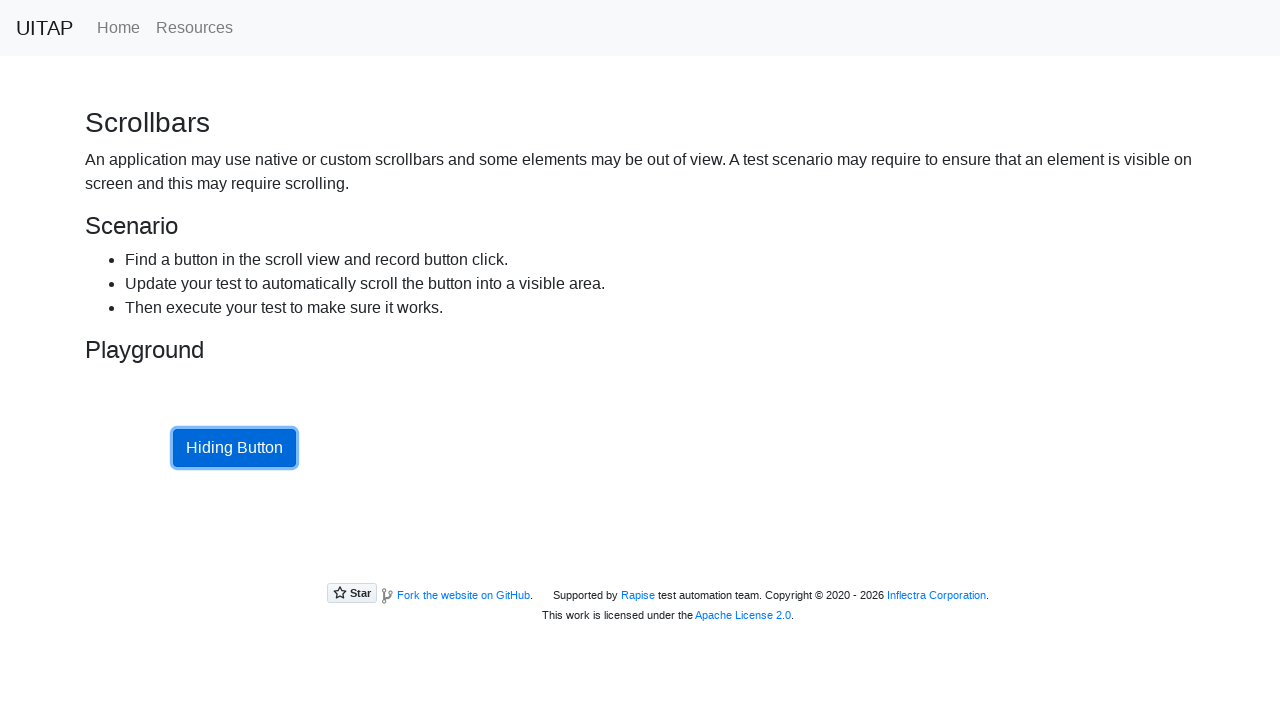